Tests that other controls (toggle, label) are hidden when editing a todo item

Starting URL: https://demo.playwright.dev/todomvc

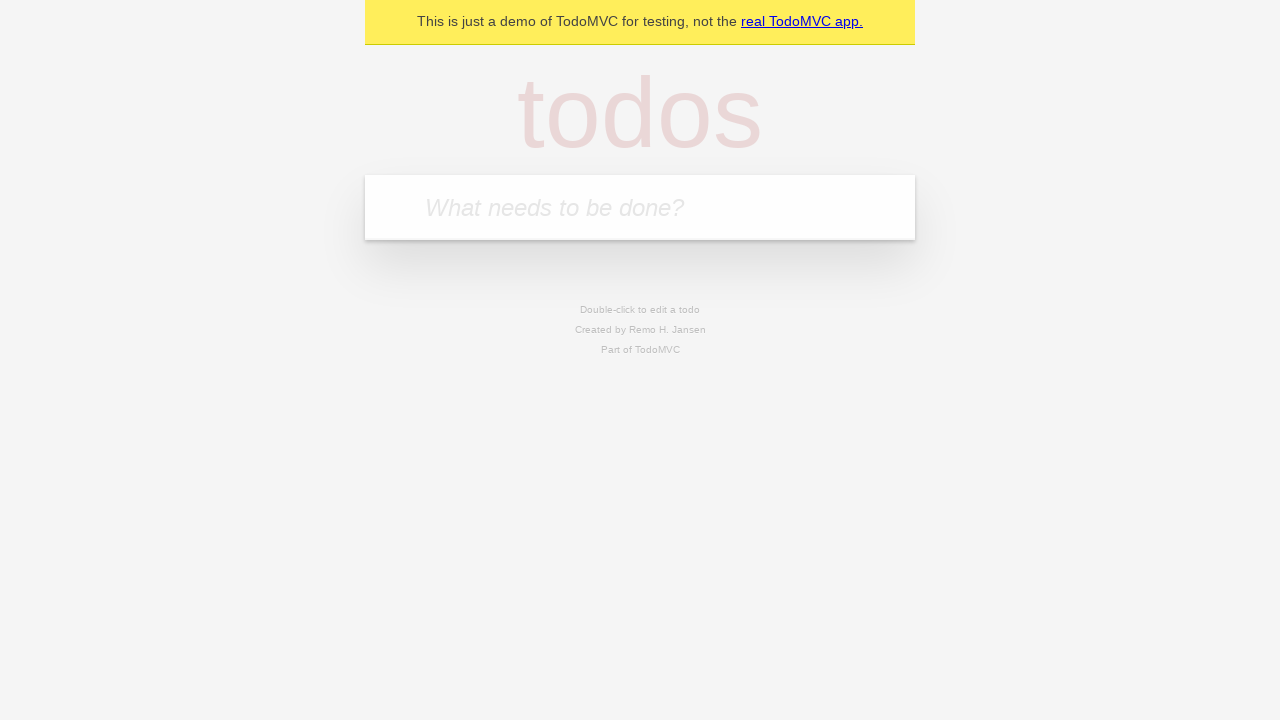

Filled first todo input with 'buy some cheese' on .new-todo
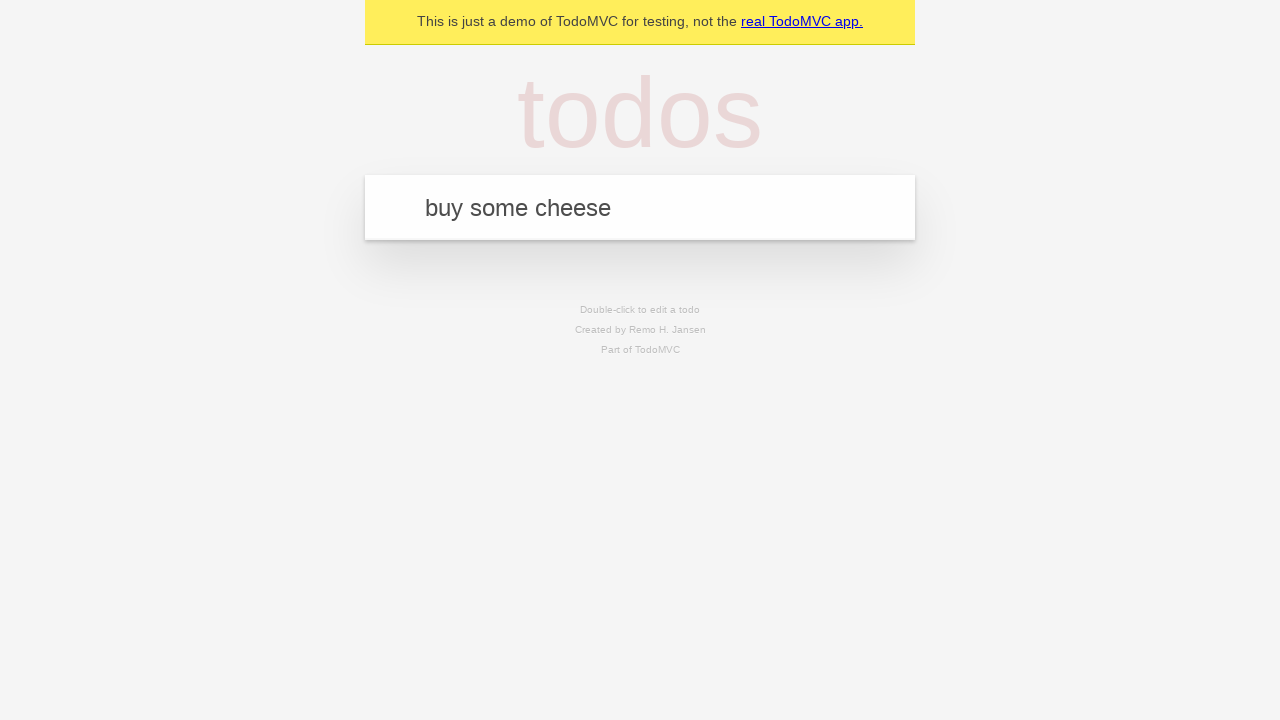

Pressed Enter to create first todo on .new-todo
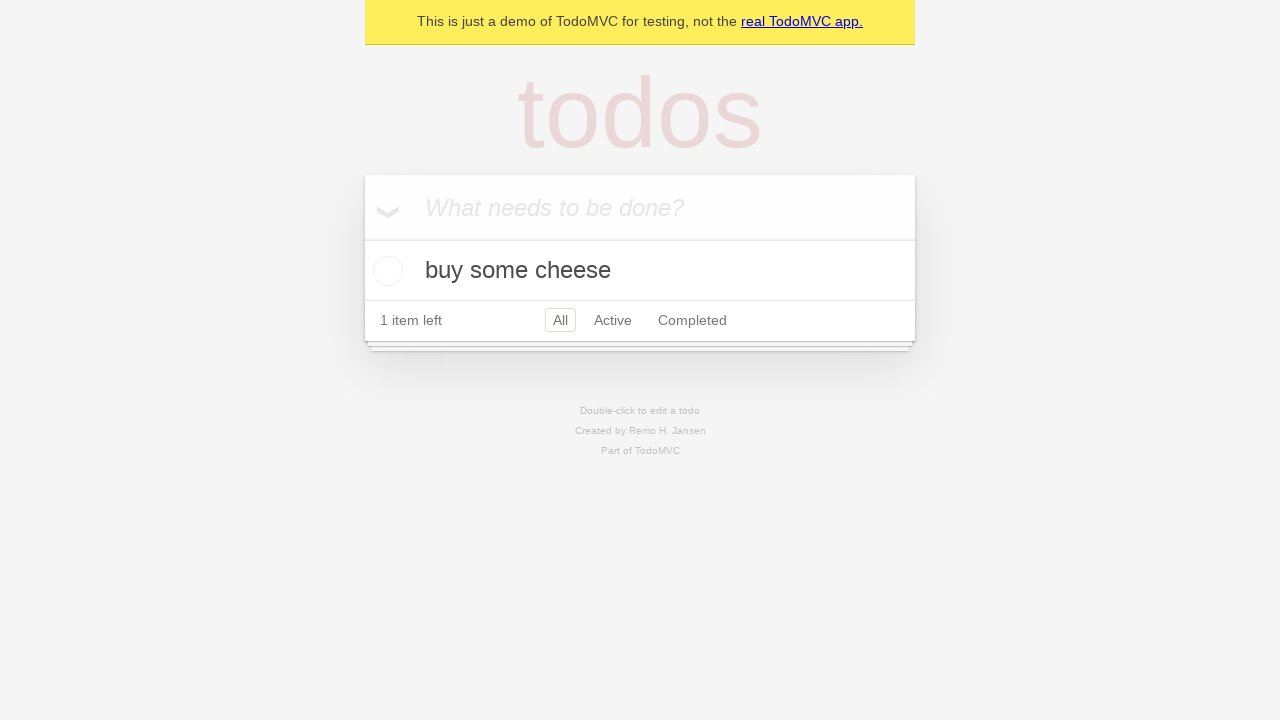

Filled second todo input with 'feed the cat' on .new-todo
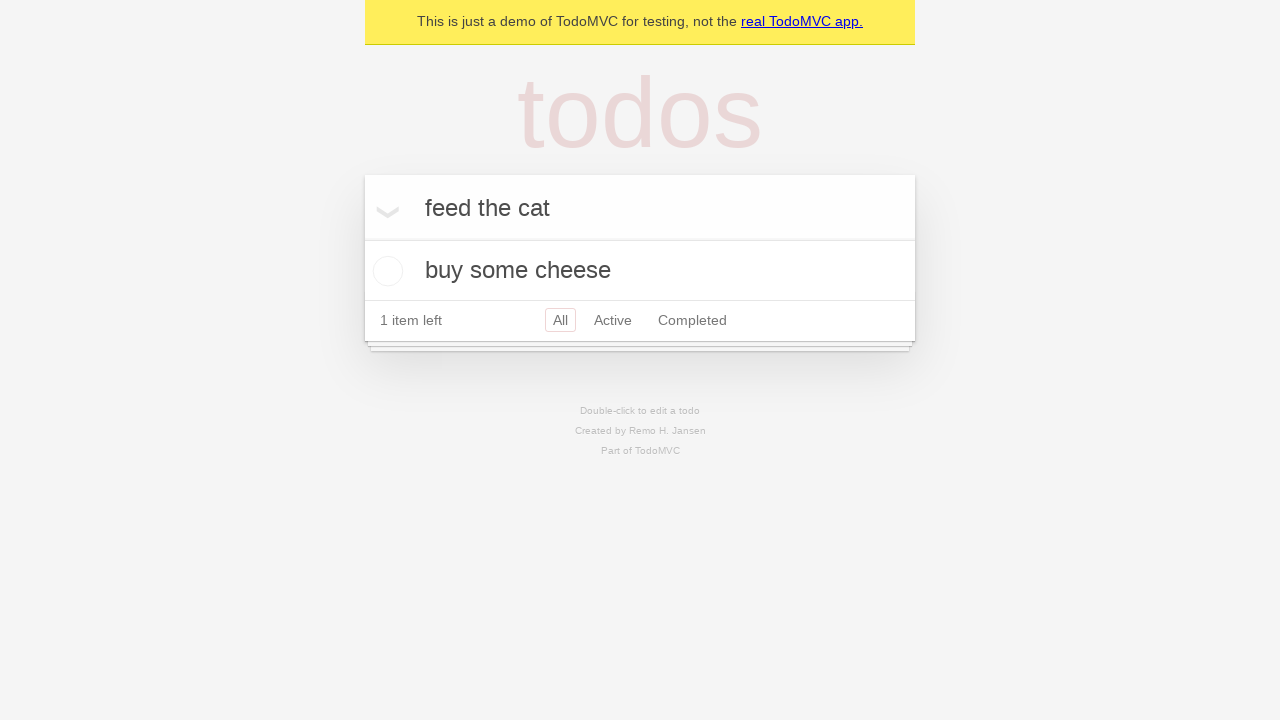

Pressed Enter to create second todo on .new-todo
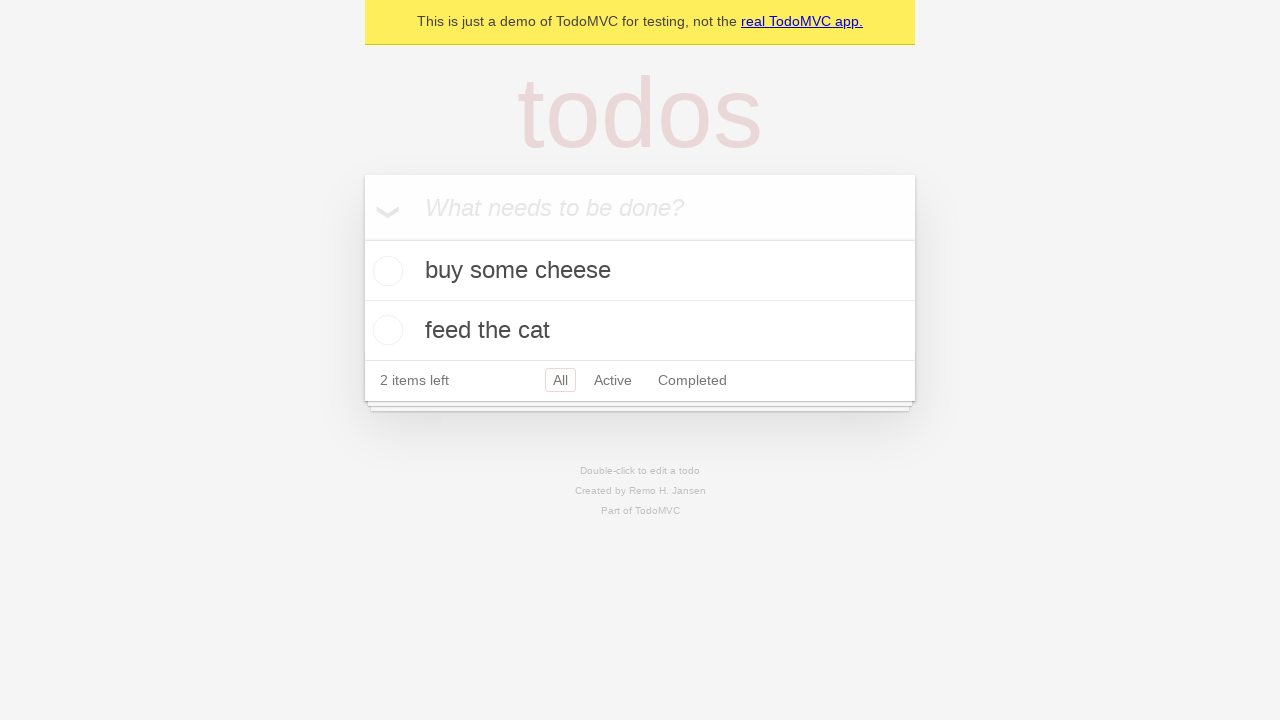

Filled third todo input with 'book a doctors appointment' on .new-todo
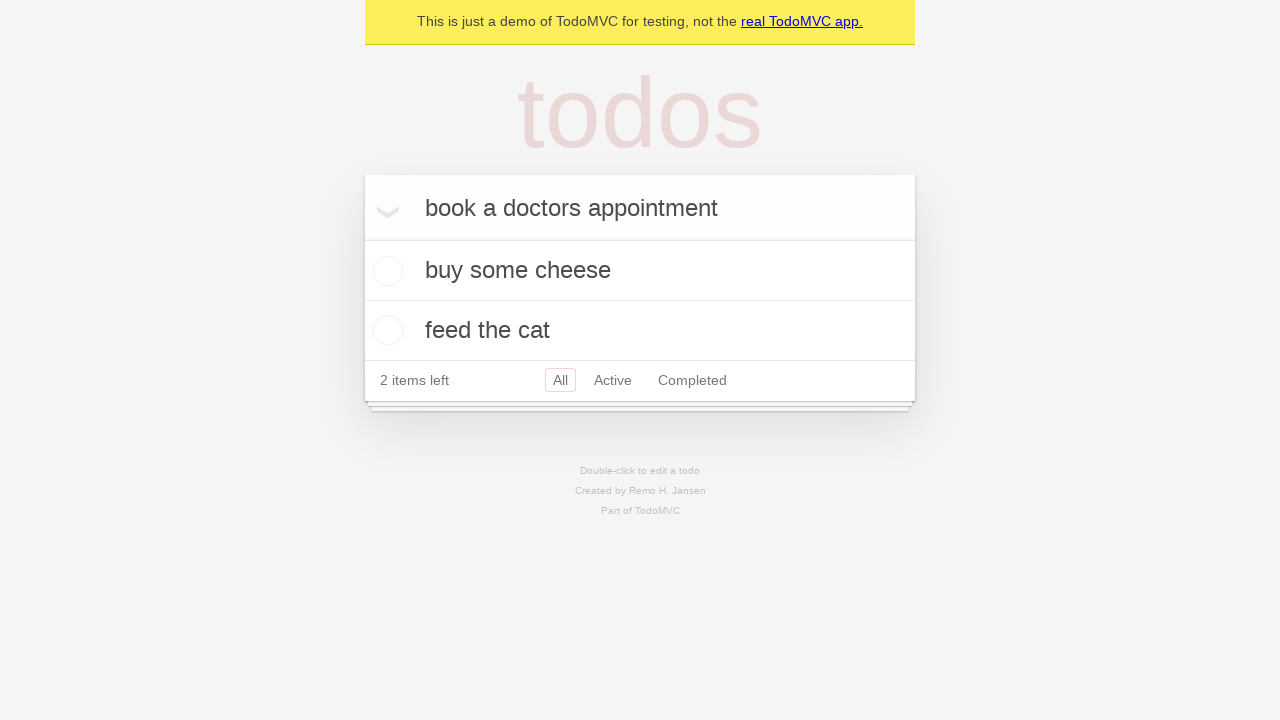

Pressed Enter to create third todo on .new-todo
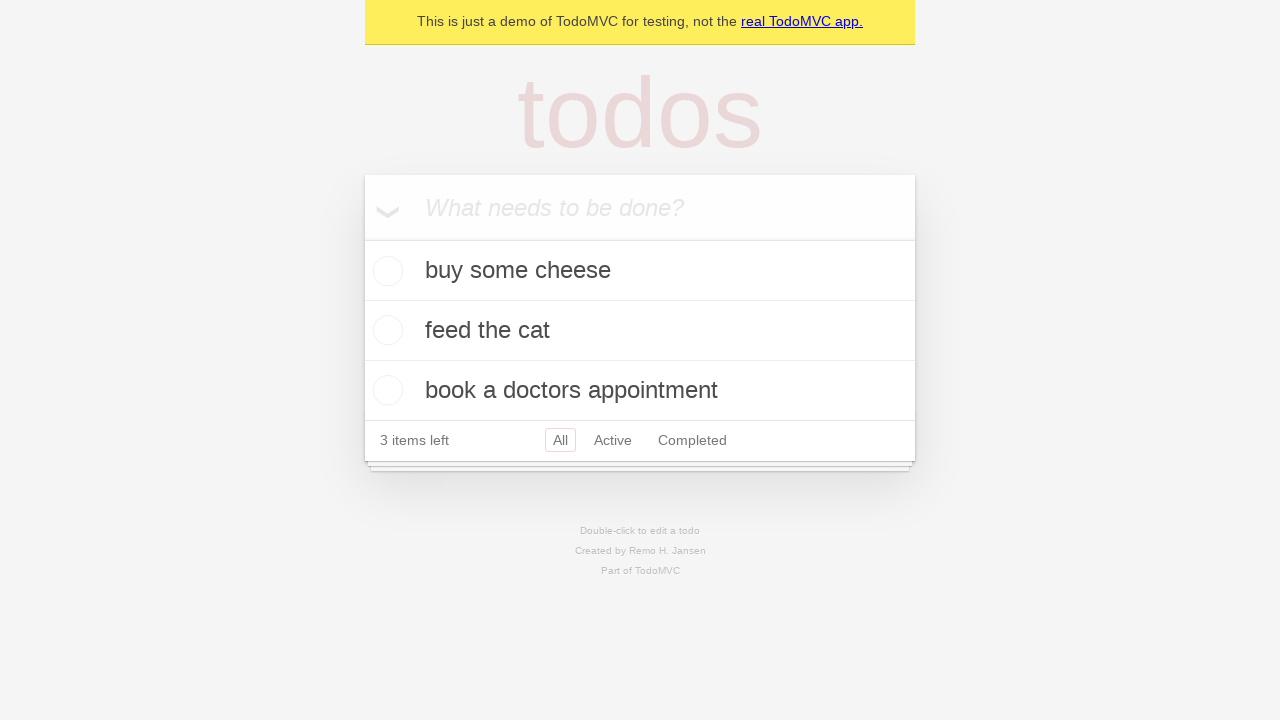

Double-clicked second todo to enter edit mode at (640, 331) on .todo-list li >> nth=1
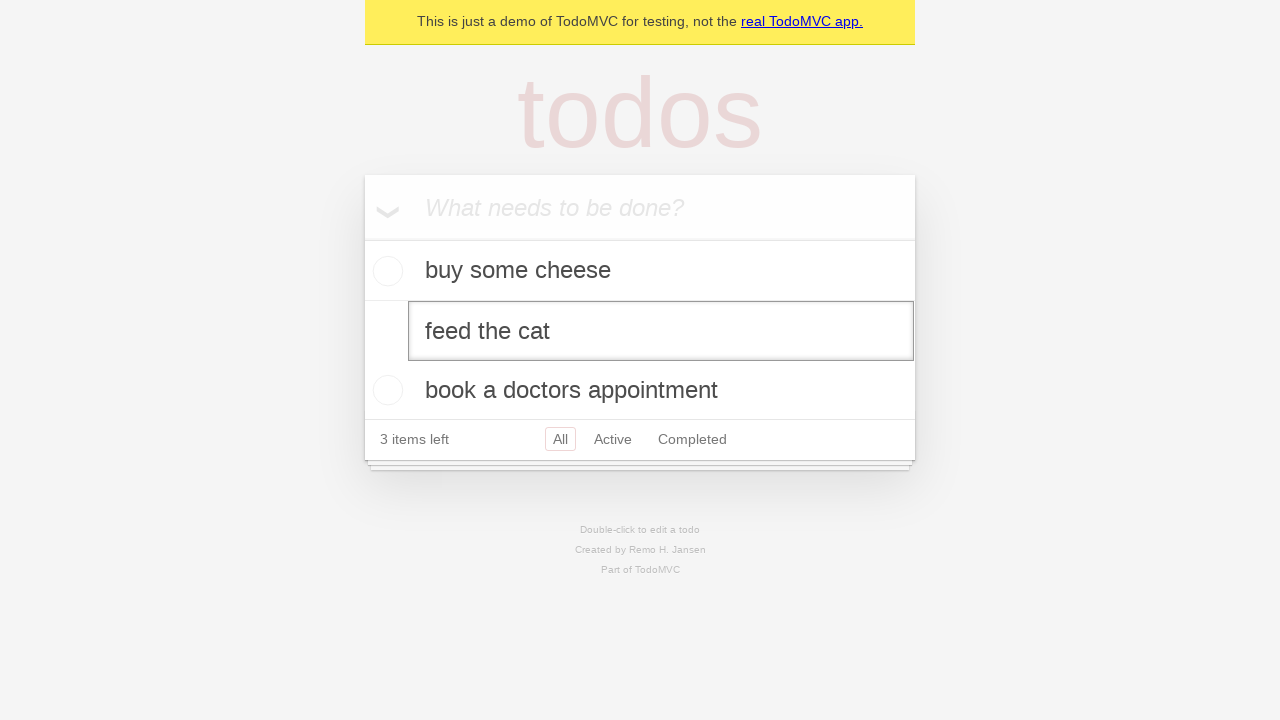

Edit input field appeared for second todo
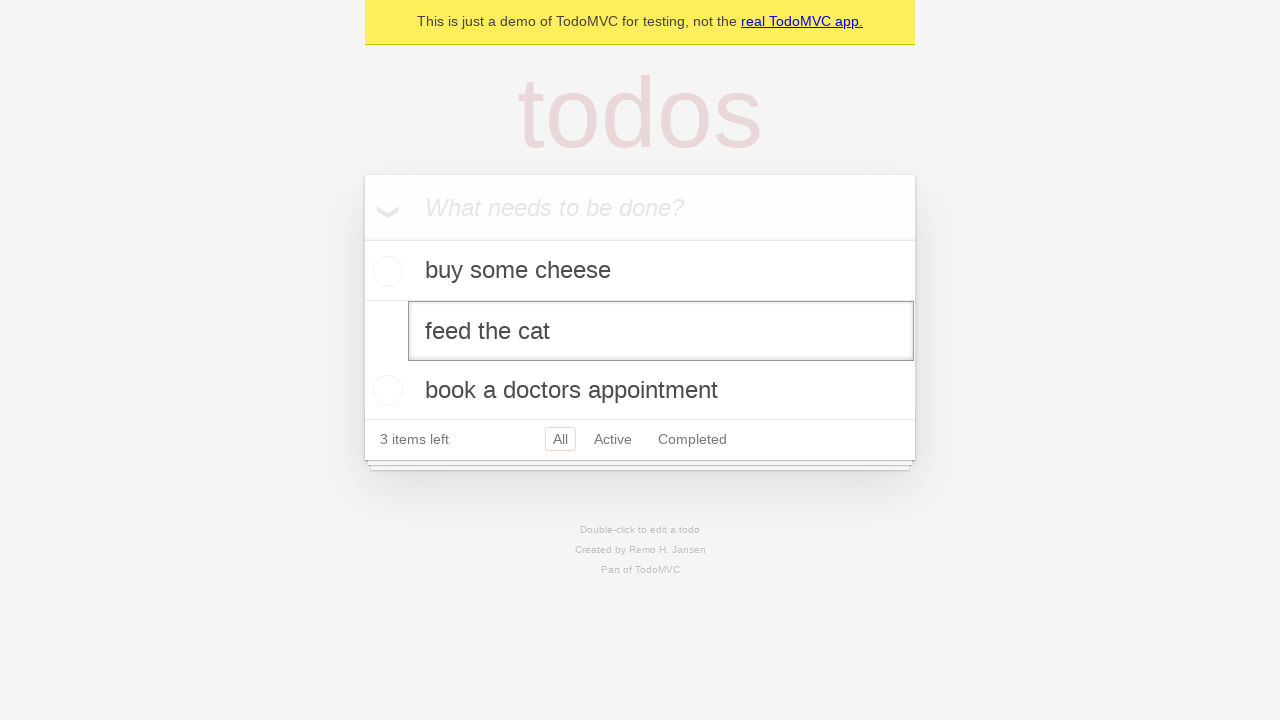

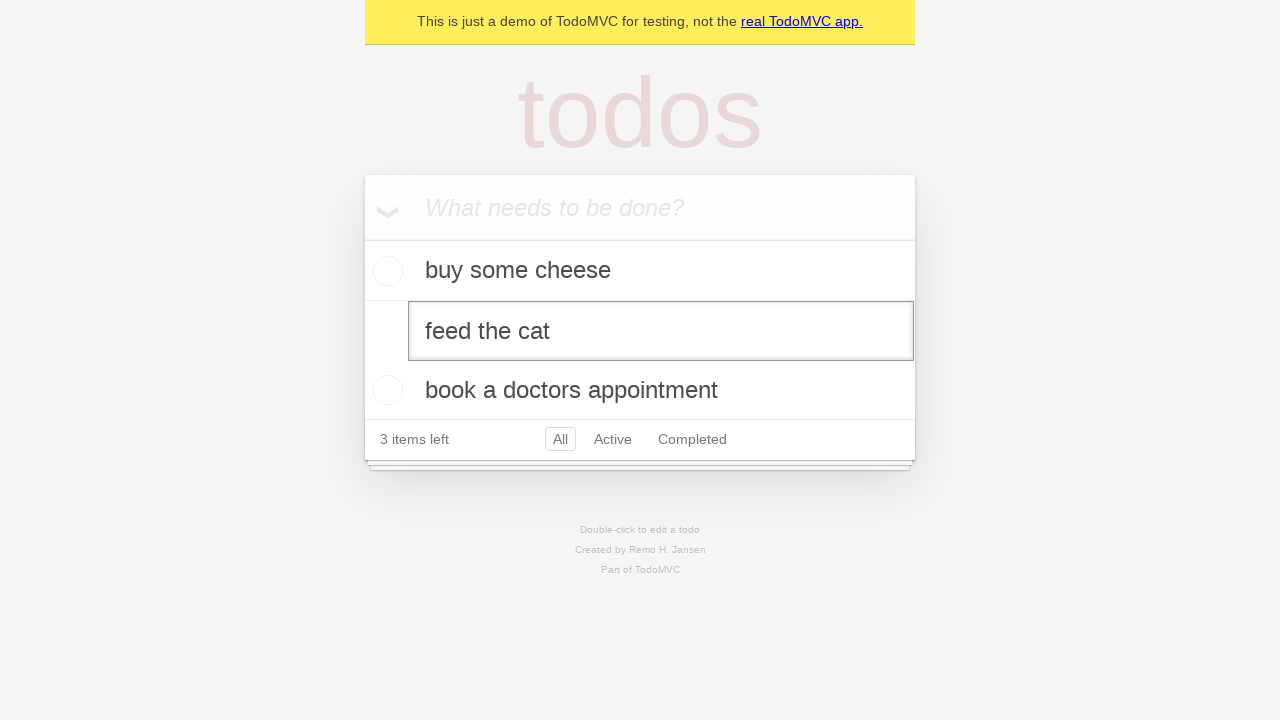